Navigates to the OrangeHRM login page and retrieves the page title

Starting URL: https://opensource-demo.orangehrmlive.com/web/index.php/auth/login

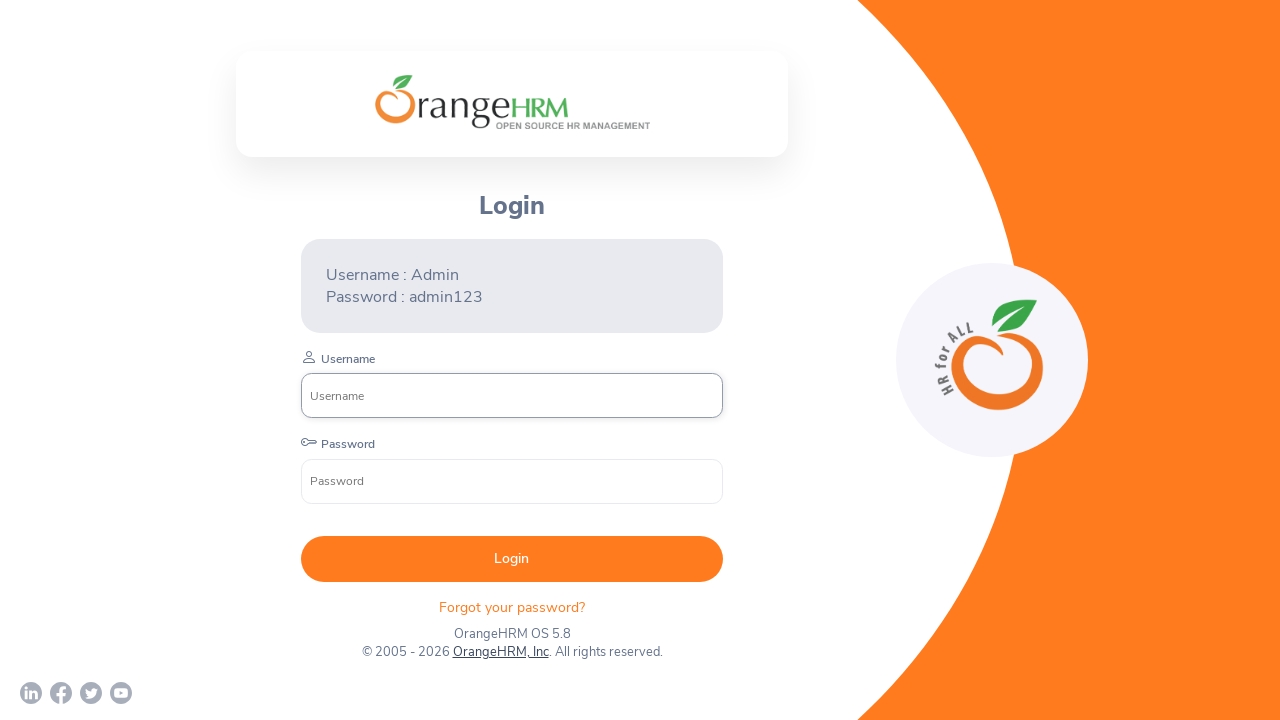

Retrieved page title from OrangeHRM login page
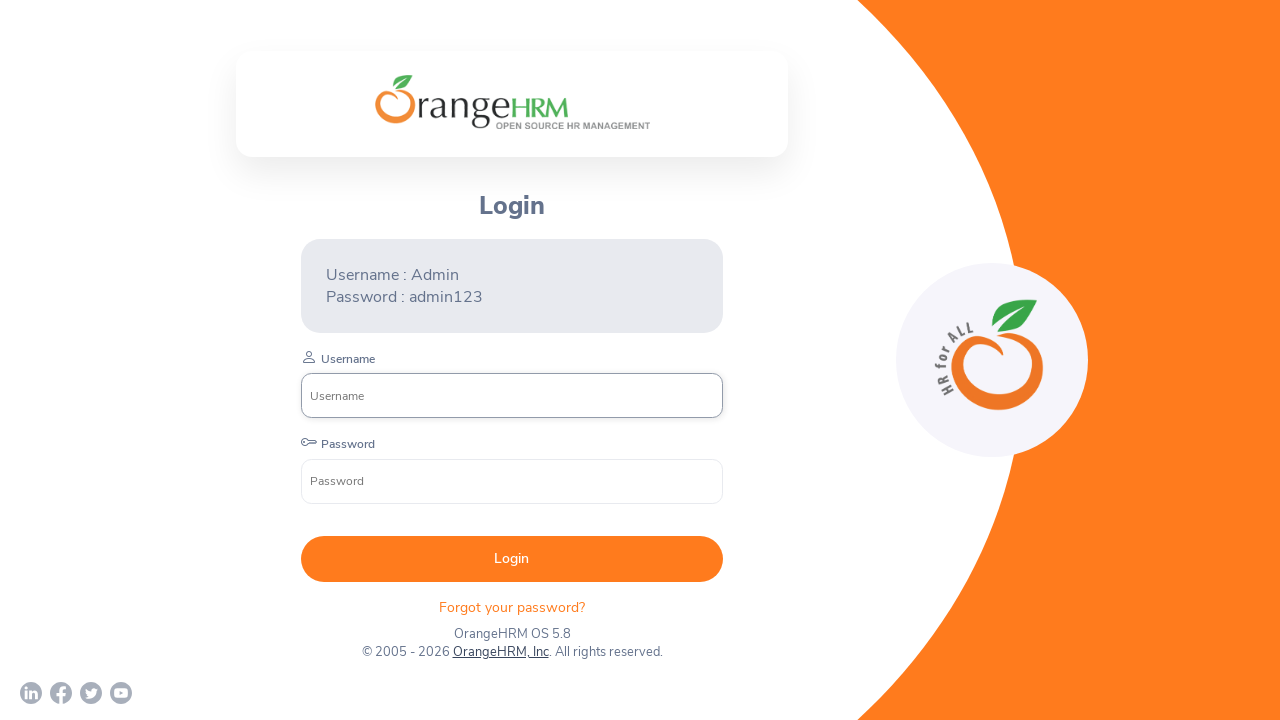

Printed page title to console
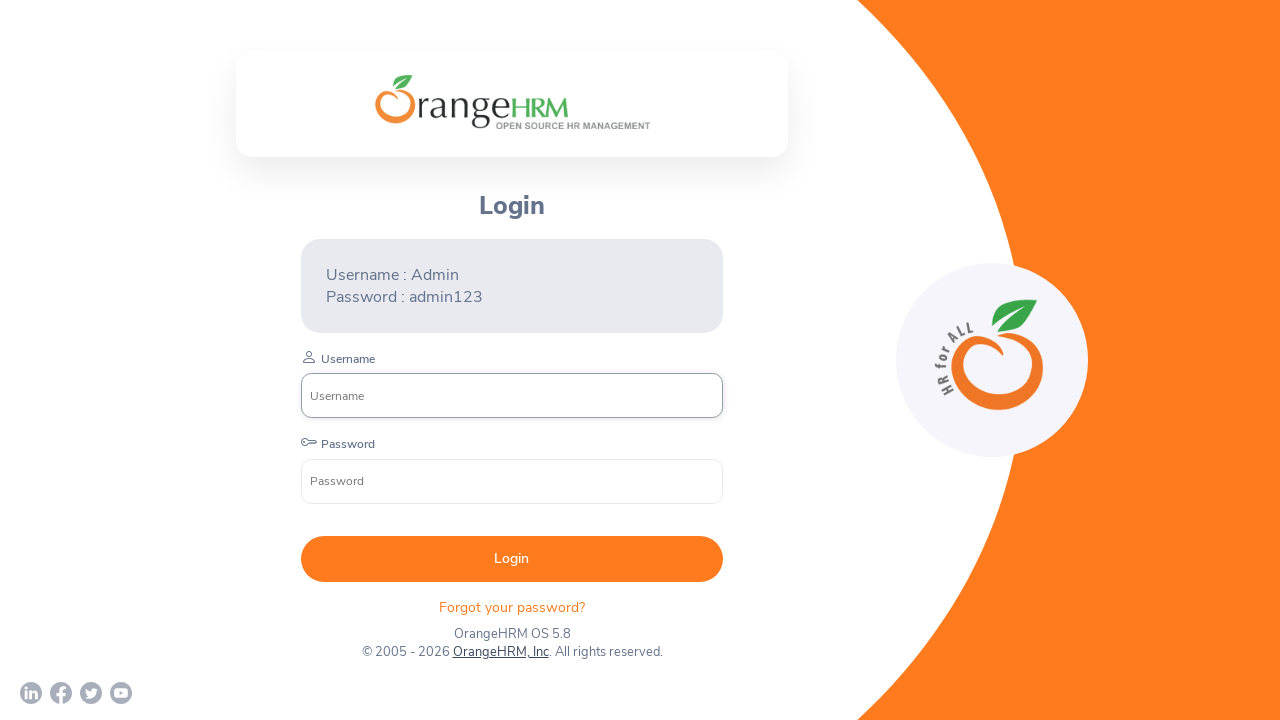

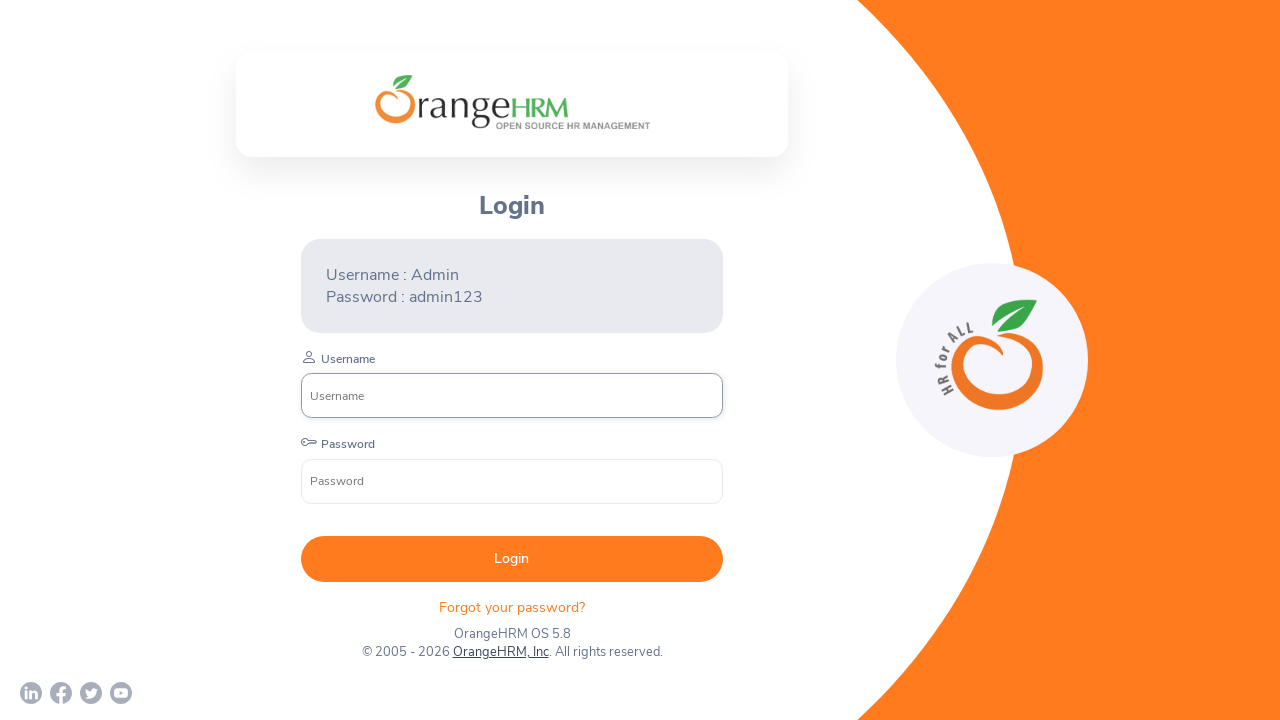